Tests iframe handling by navigating to a page with iframes and clicking on a theme toggle button inside an iframe to change the page theme

Starting URL: https://practice-automation.com/iframes/

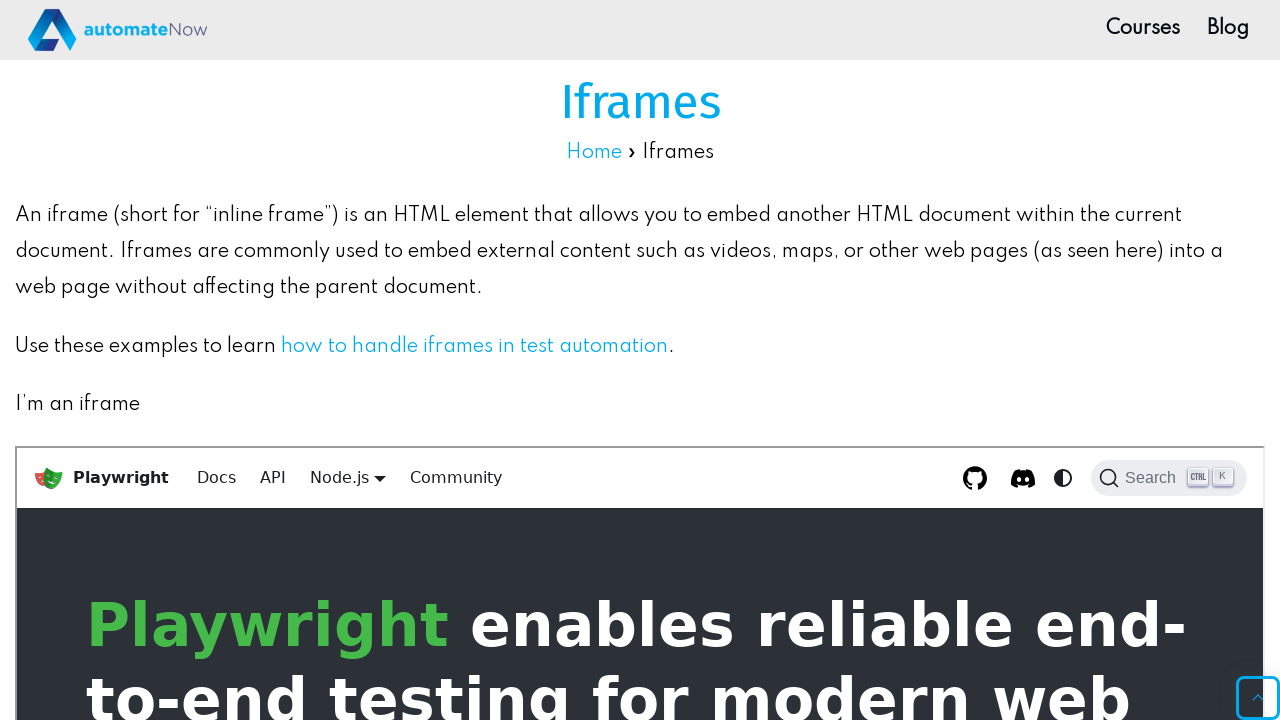

Waited for page heading 'Iframes' to be visible
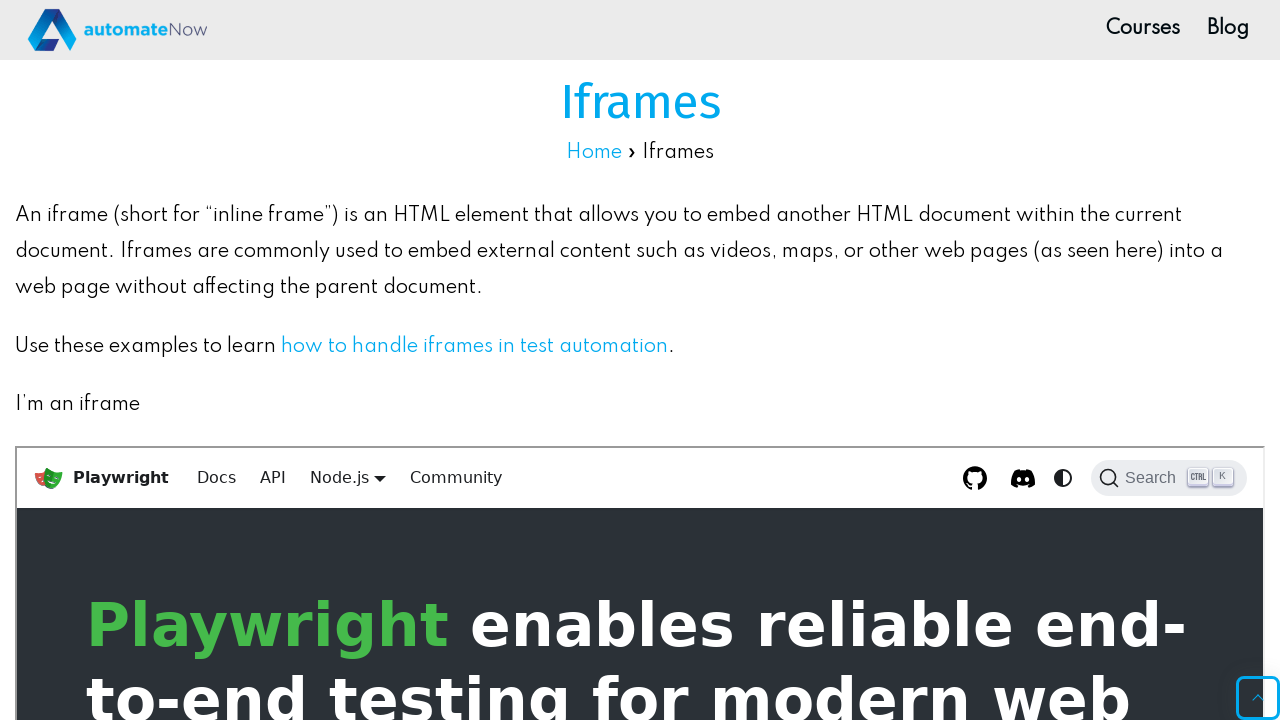

Located iframe with id 'iframe-1'
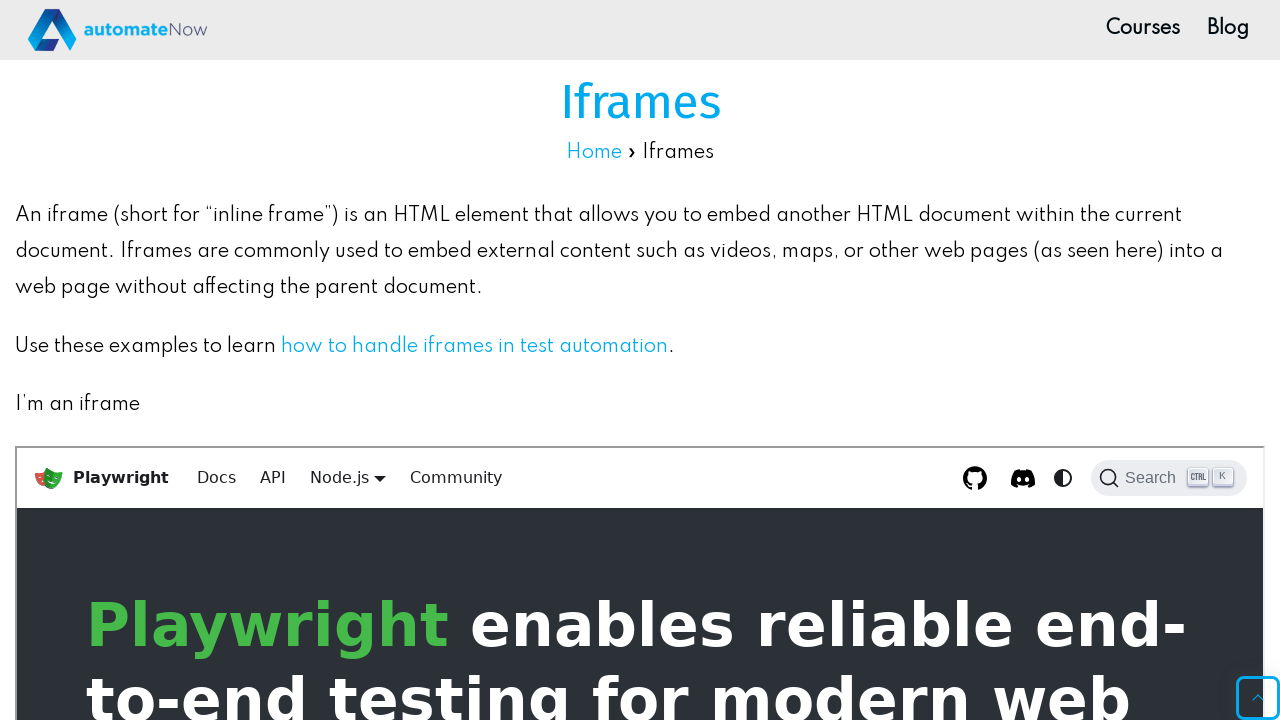

Clicked the theme toggle button inside the iframe to change page theme at (1063, 478) on #iframe-1 >> internal:control=enter-frame >> nav[aria-label="Main"] .toggle_vylO
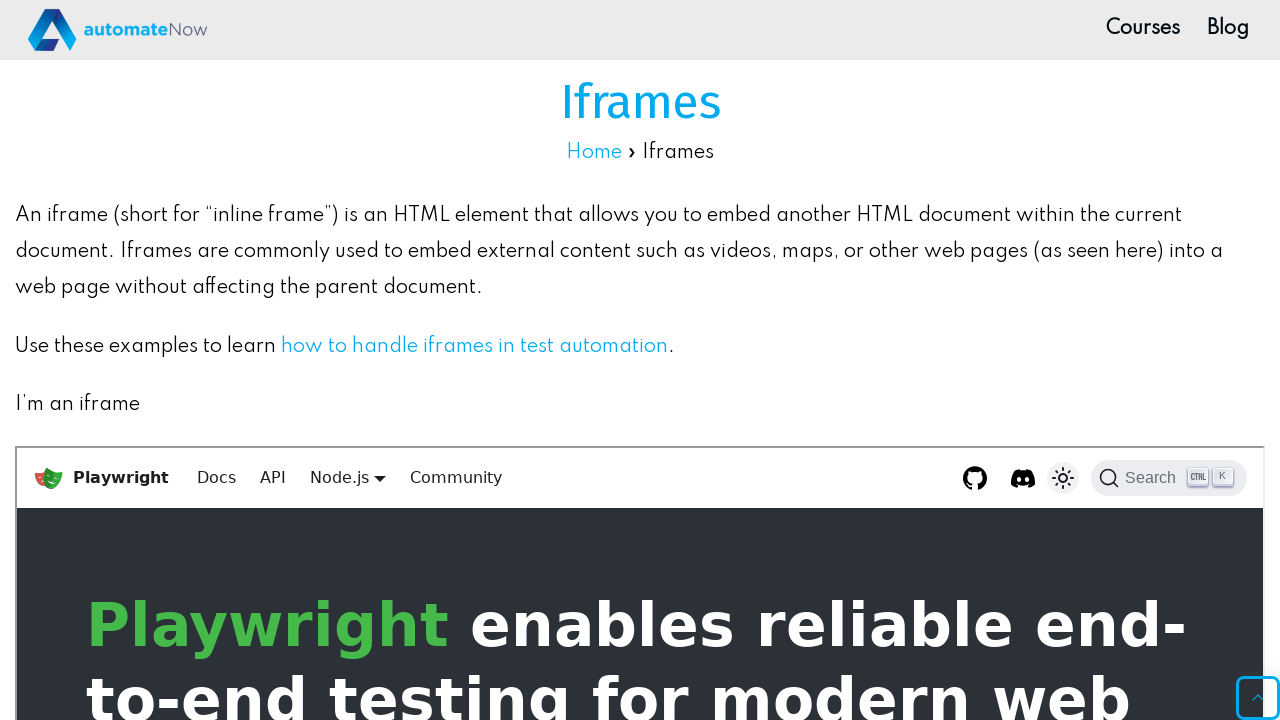

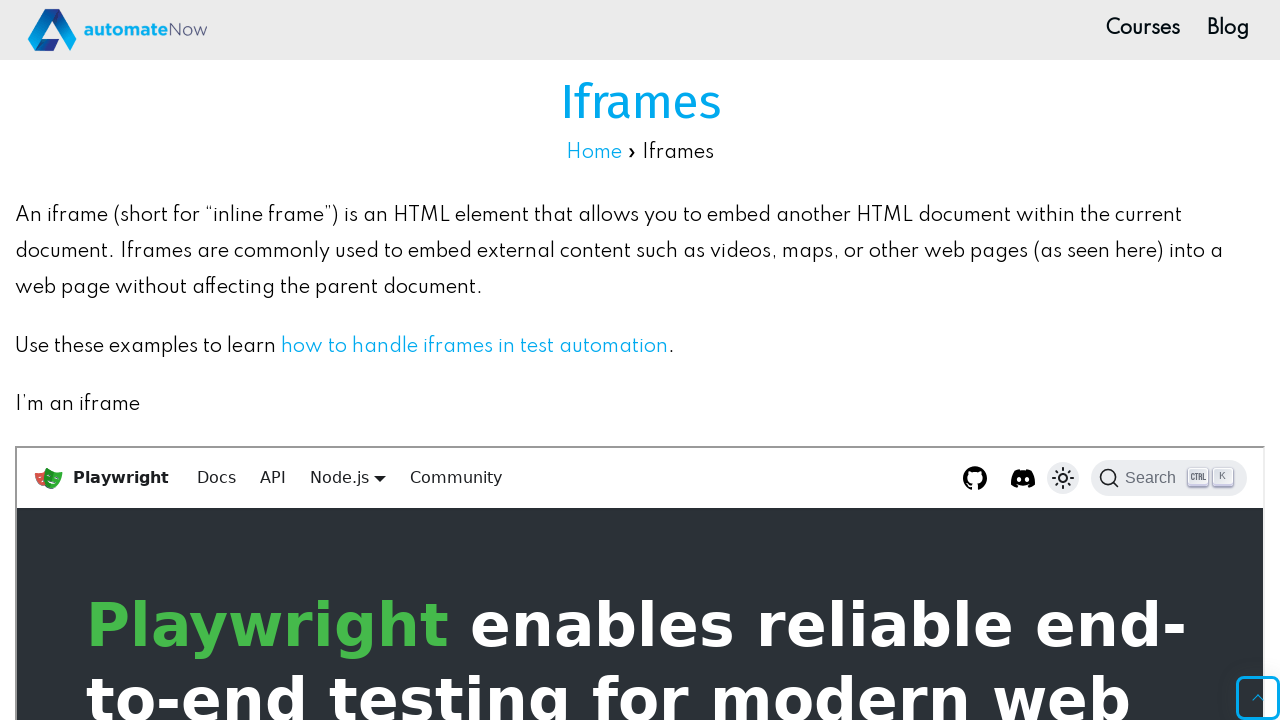